Tests dropdown selection functionality by selecting birth year (2000), month (January), and day (10) using different selection methods (by index, by value, by visible text)

Starting URL: https://testcenter.techproeducation.com/index.php?page=dropdown

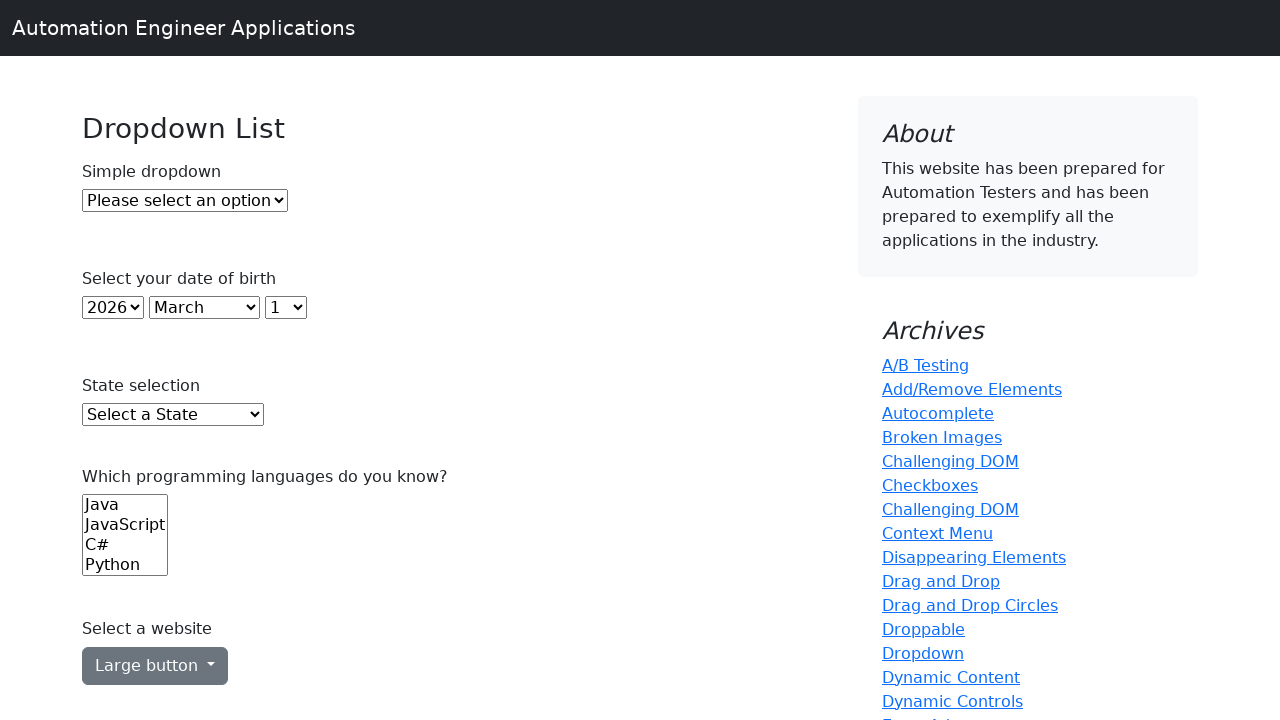

Selected birth year 2000 from year dropdown by index 22 on #year
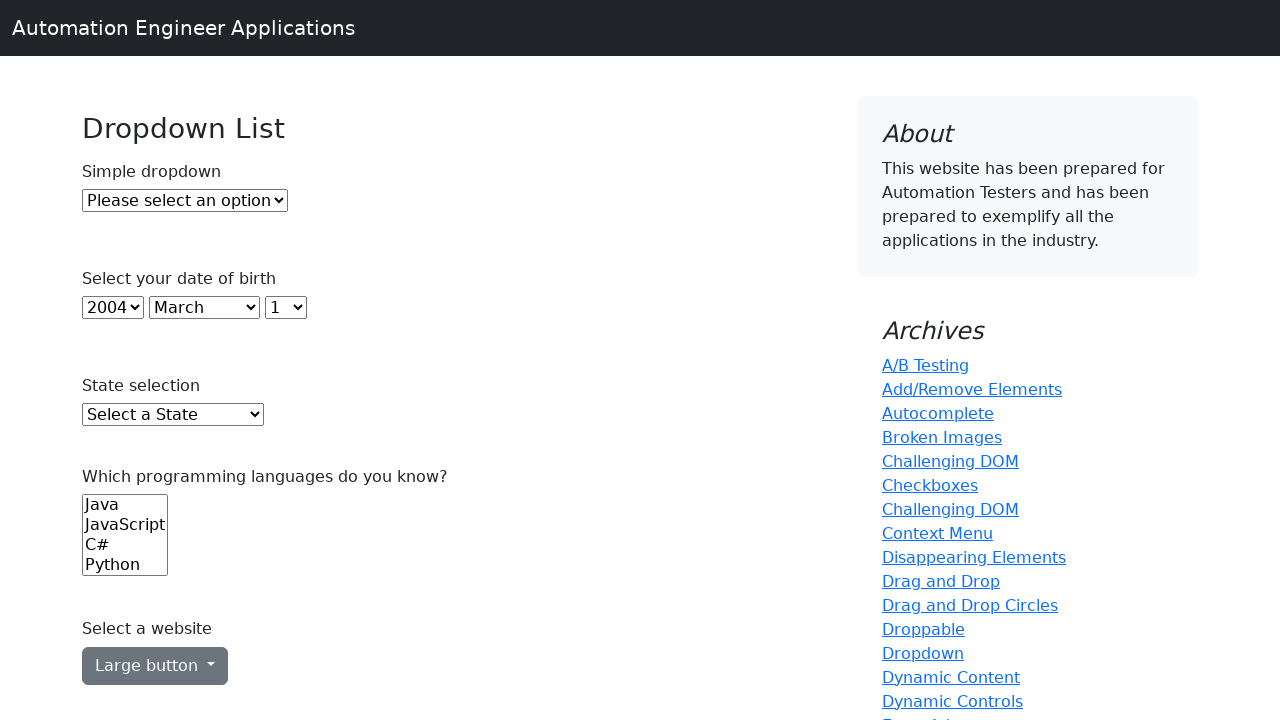

Selected January from month dropdown by value '0' on #month
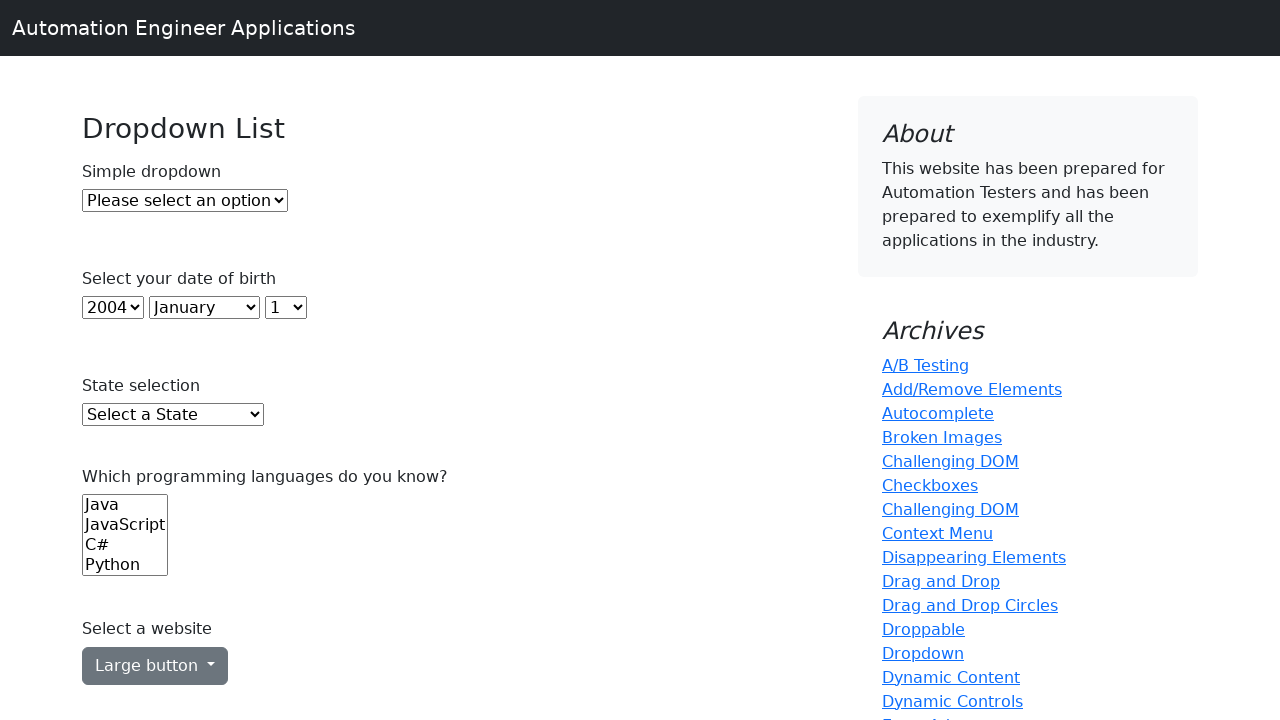

Selected day 10 from day dropdown by visible text on #day
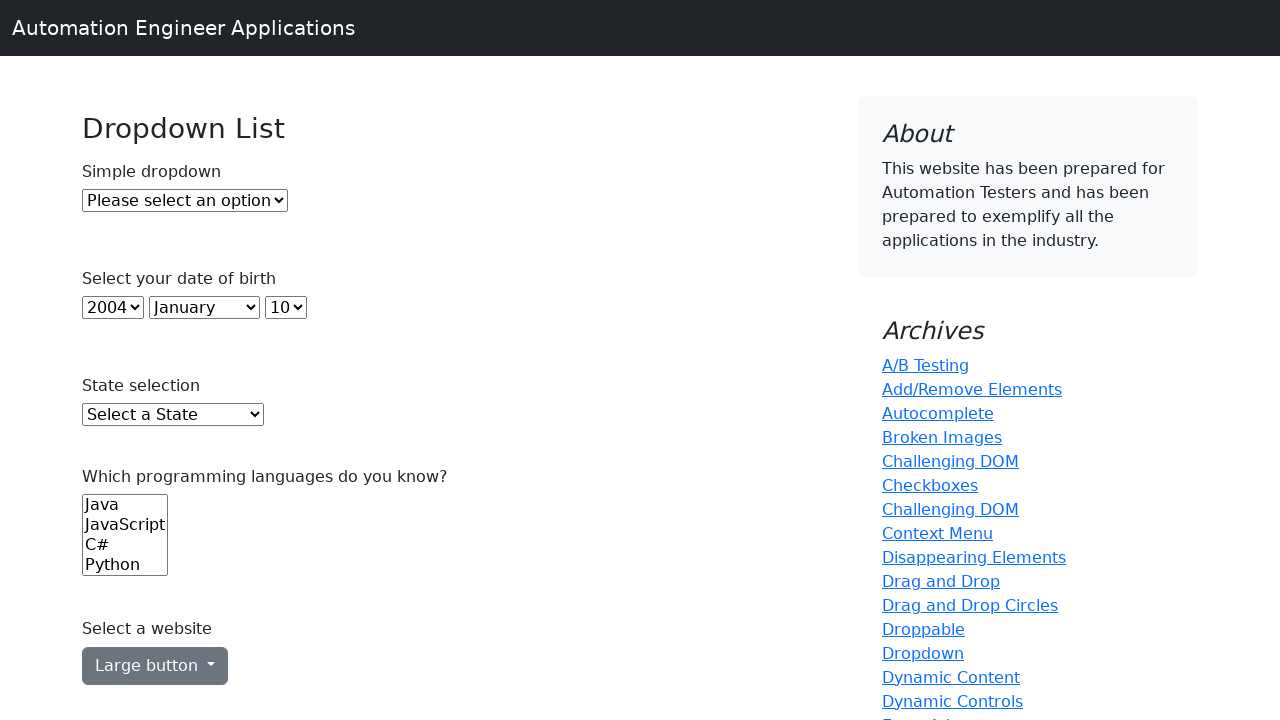

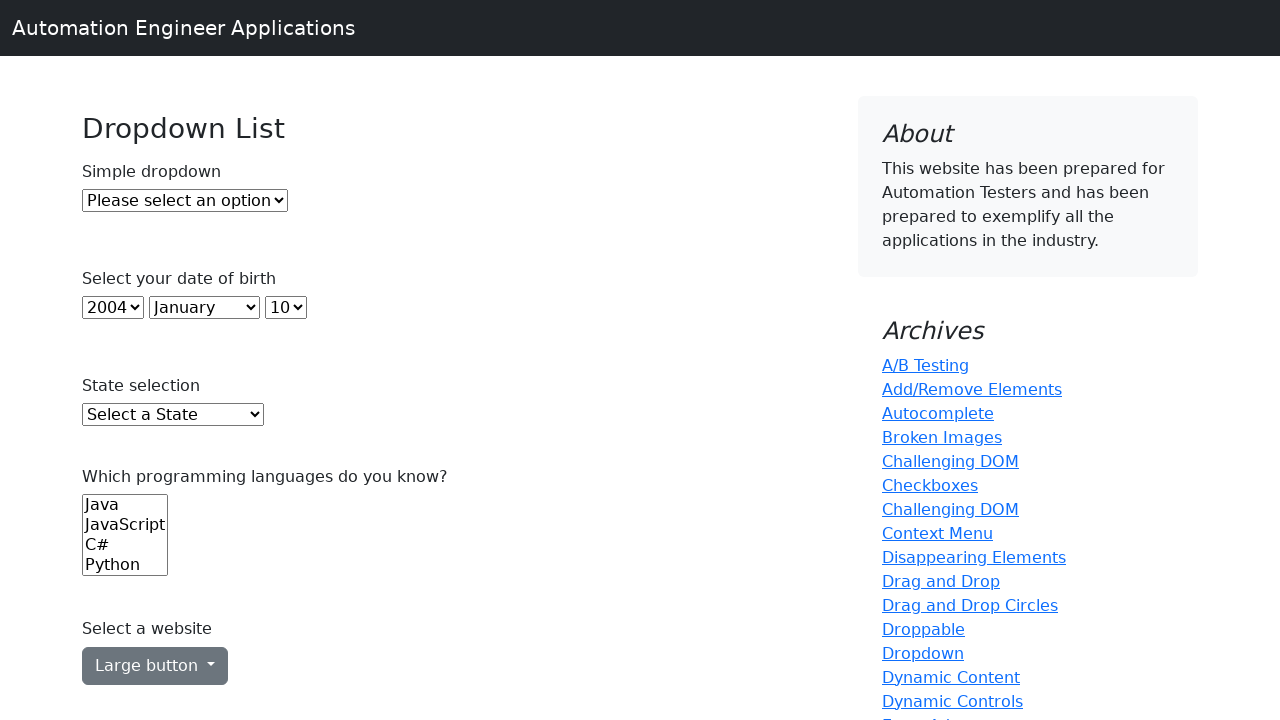